Tests entering text into a prompt dialog, accepting it, and verifying the entered text appears in the page message

Starting URL: https://kristinek.github.io/site/examples/alerts_popups

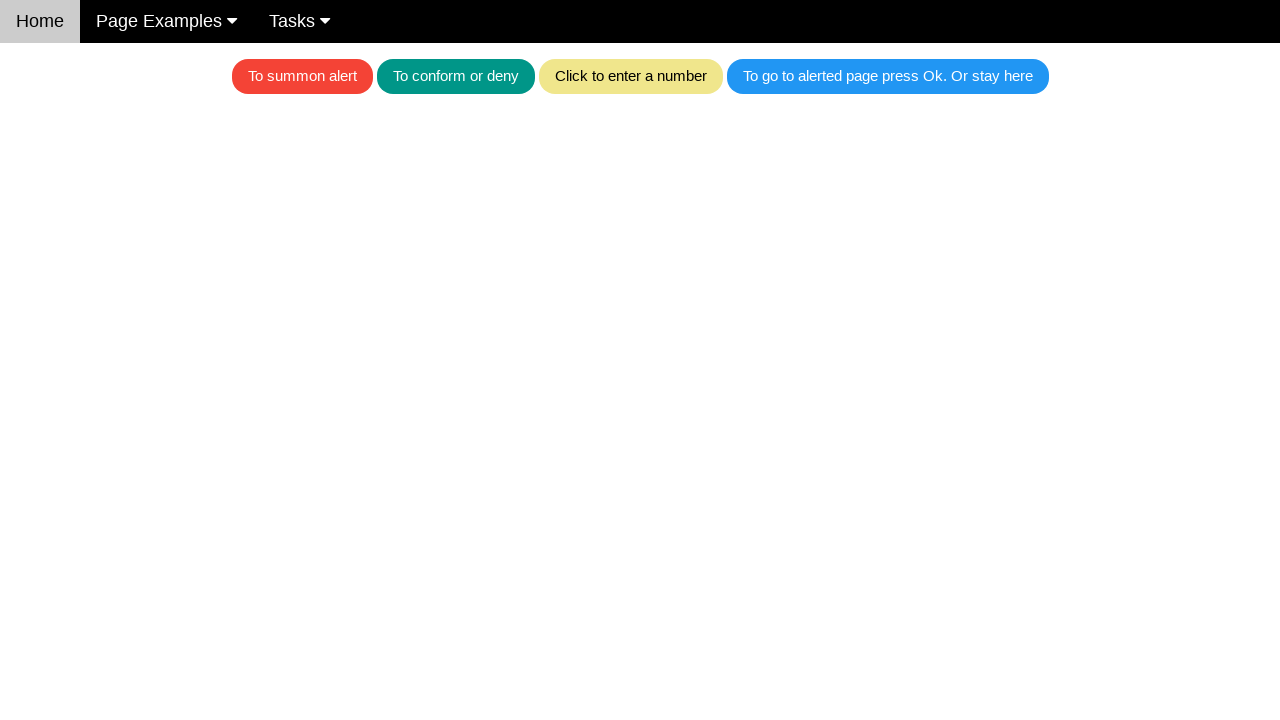

Set up dialog handler to accept prompt with text '7892'
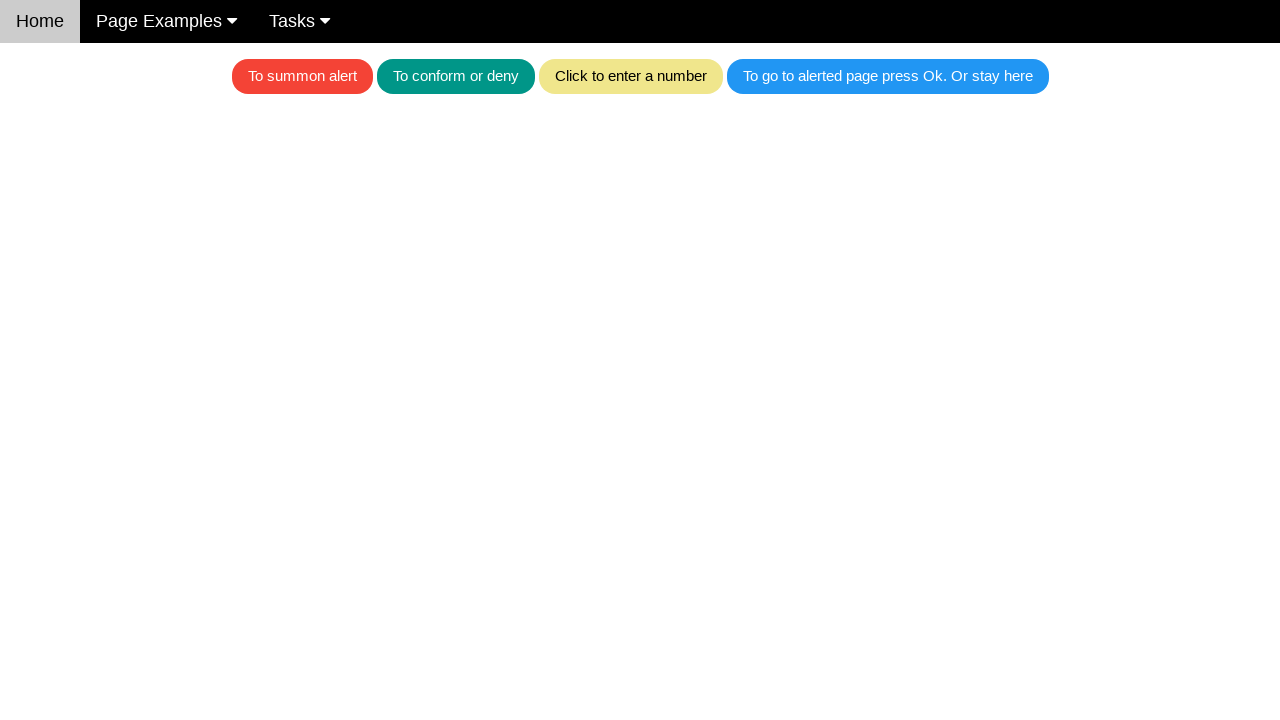

Clicked on the khaki prompt button at (630, 76) on .w3-khaki
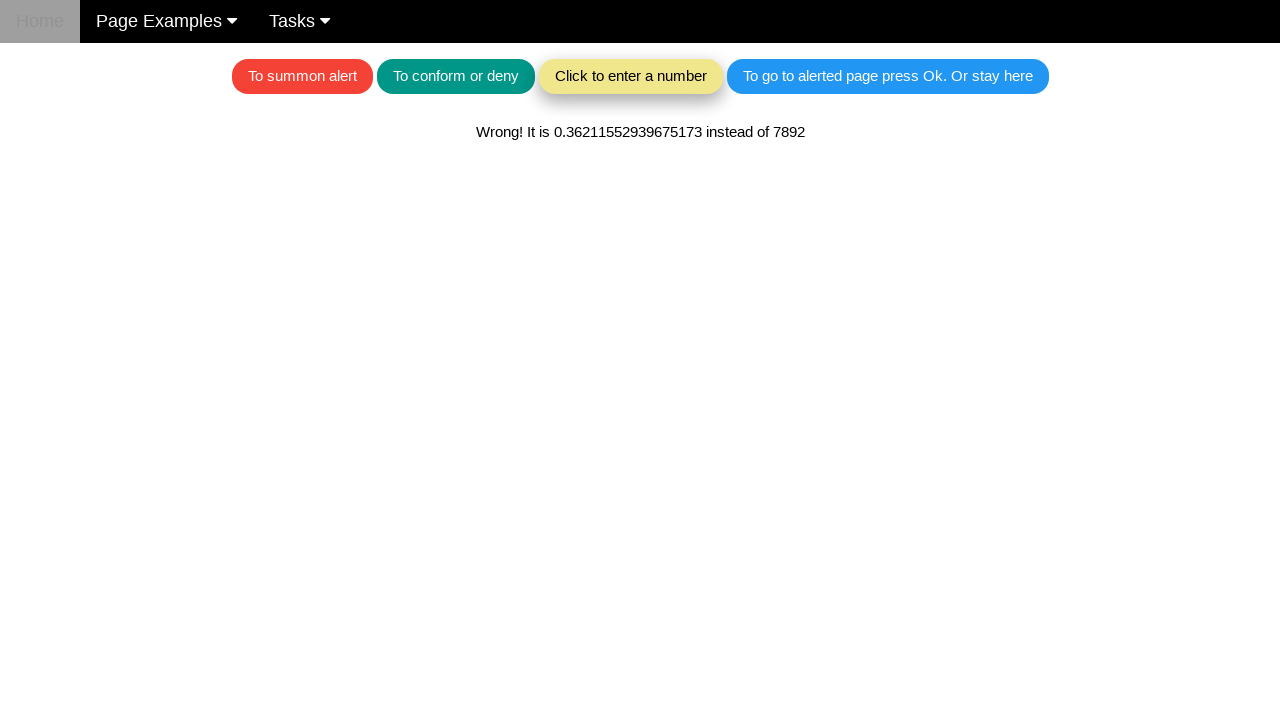

Verified the result message element appears on the page
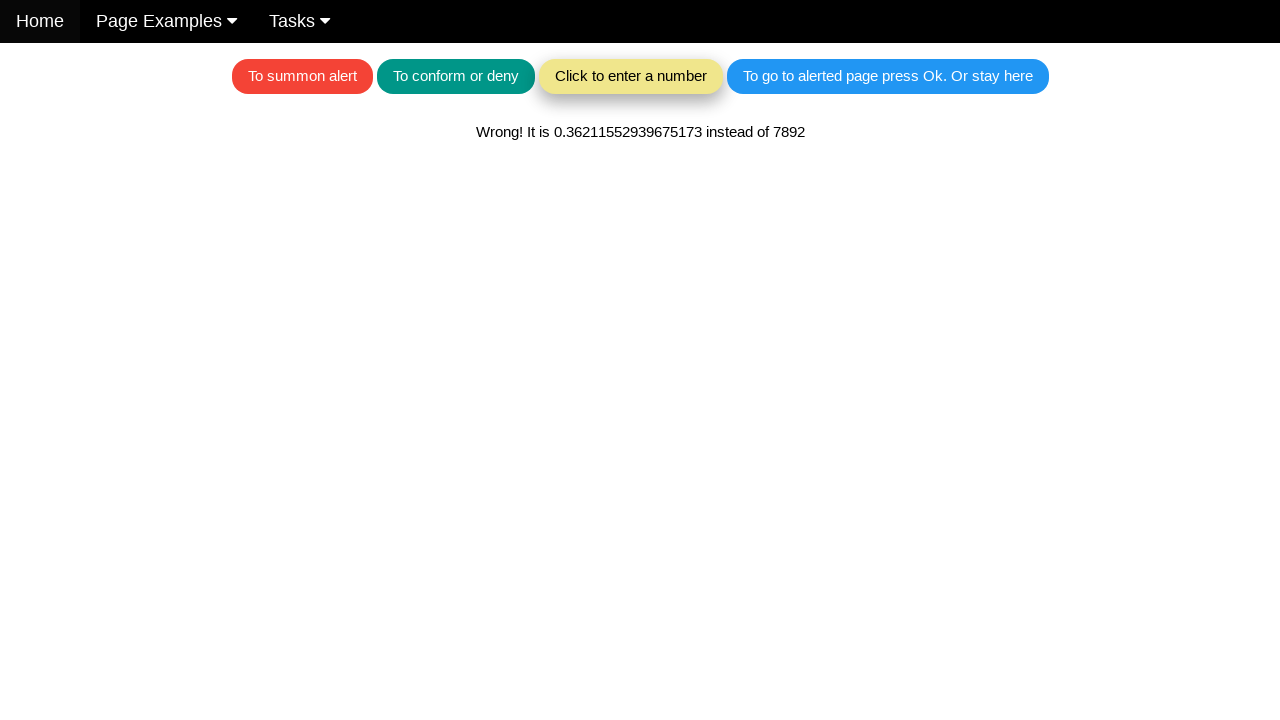

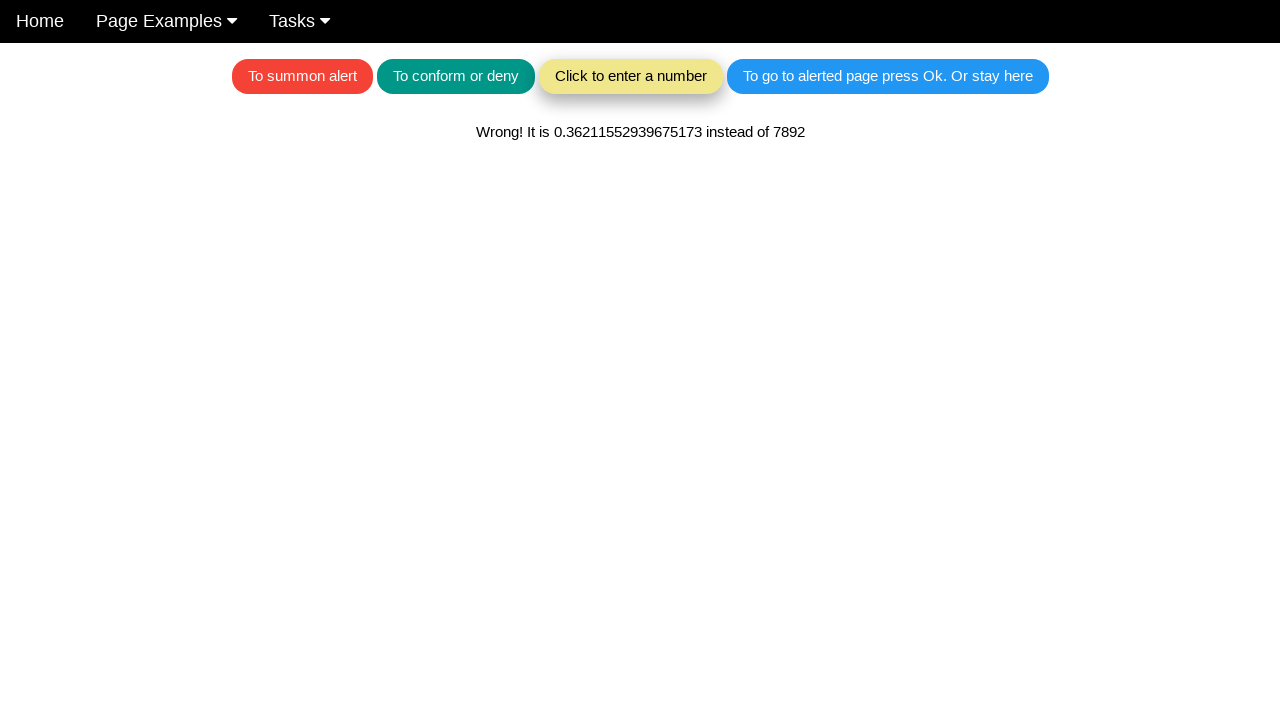